Clicks a button to trigger a confirmation dialog and dismisses it

Starting URL: https://demoqa.com/alerts

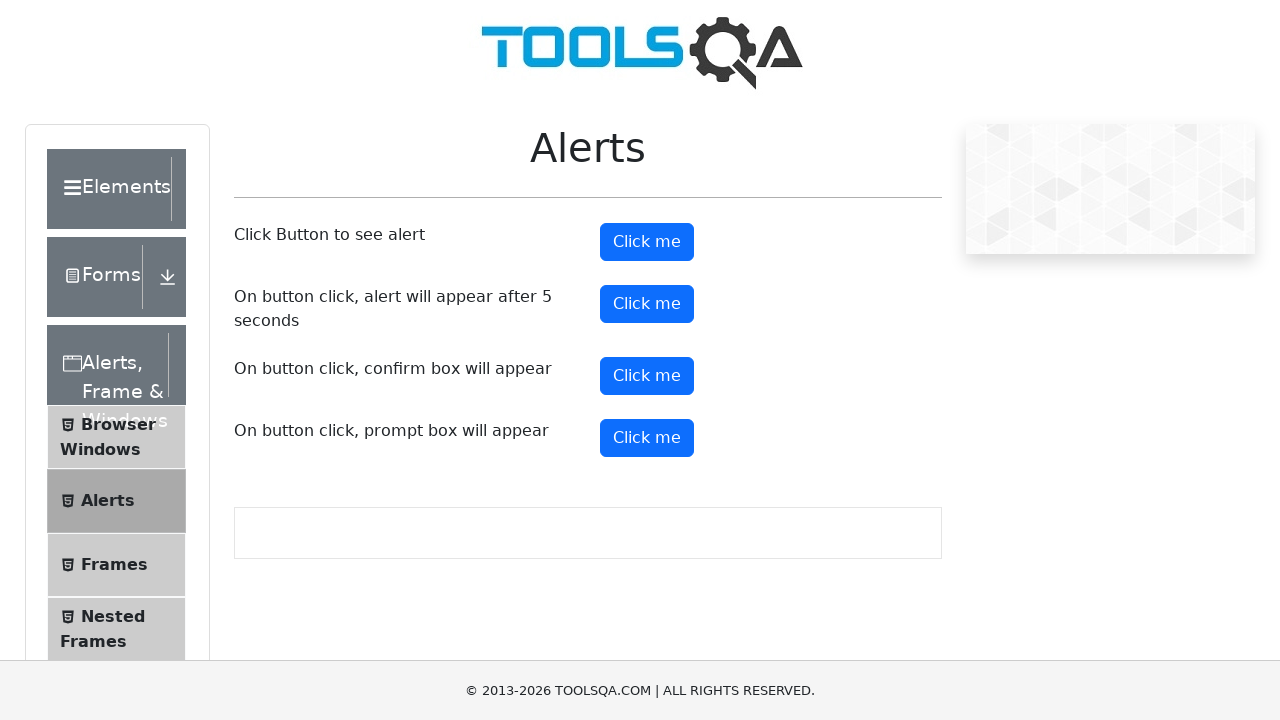

Set up dialog handler to dismiss confirmation dialogs
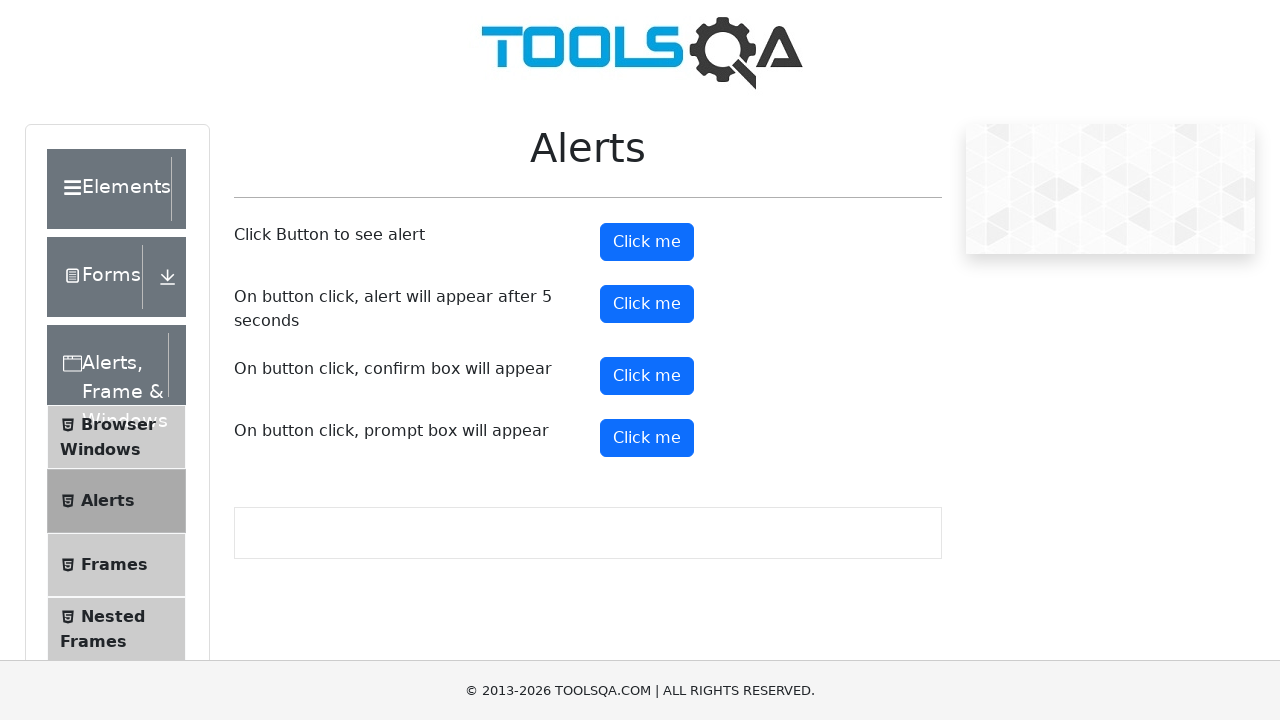

Clicked confirmation button to trigger dialog at (647, 376) on #confirmButton
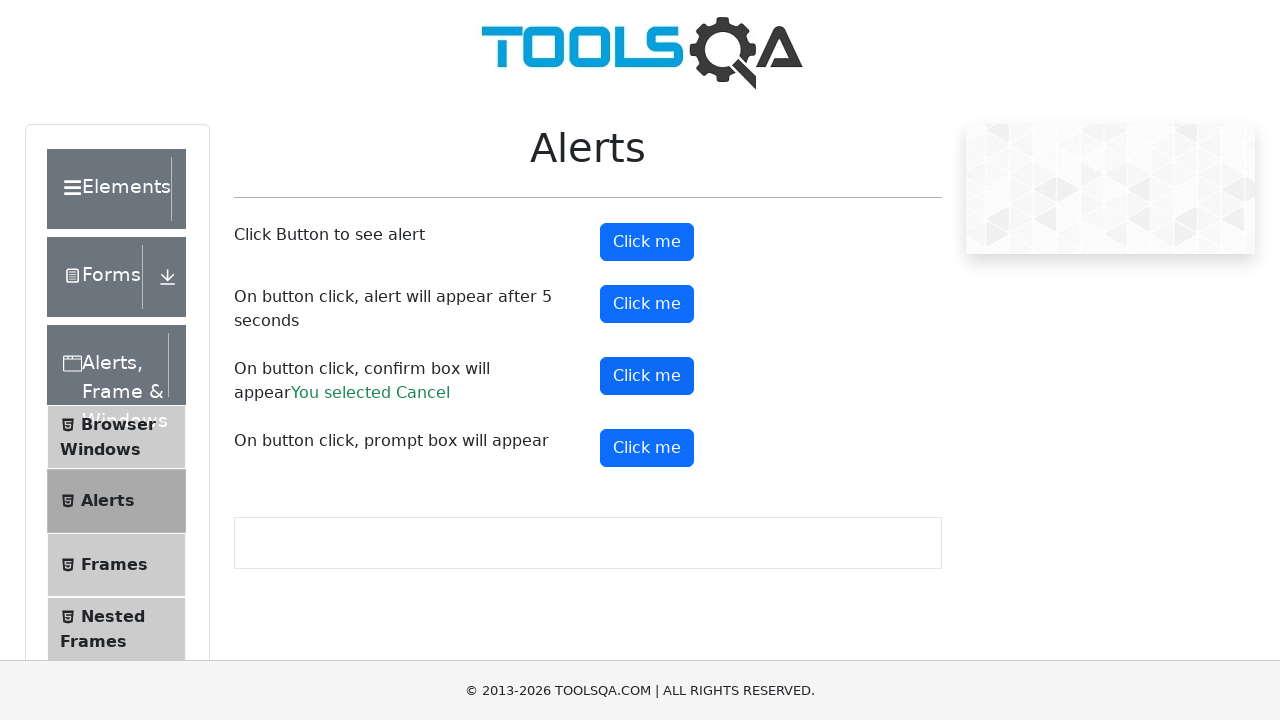

Navigated back to previous page
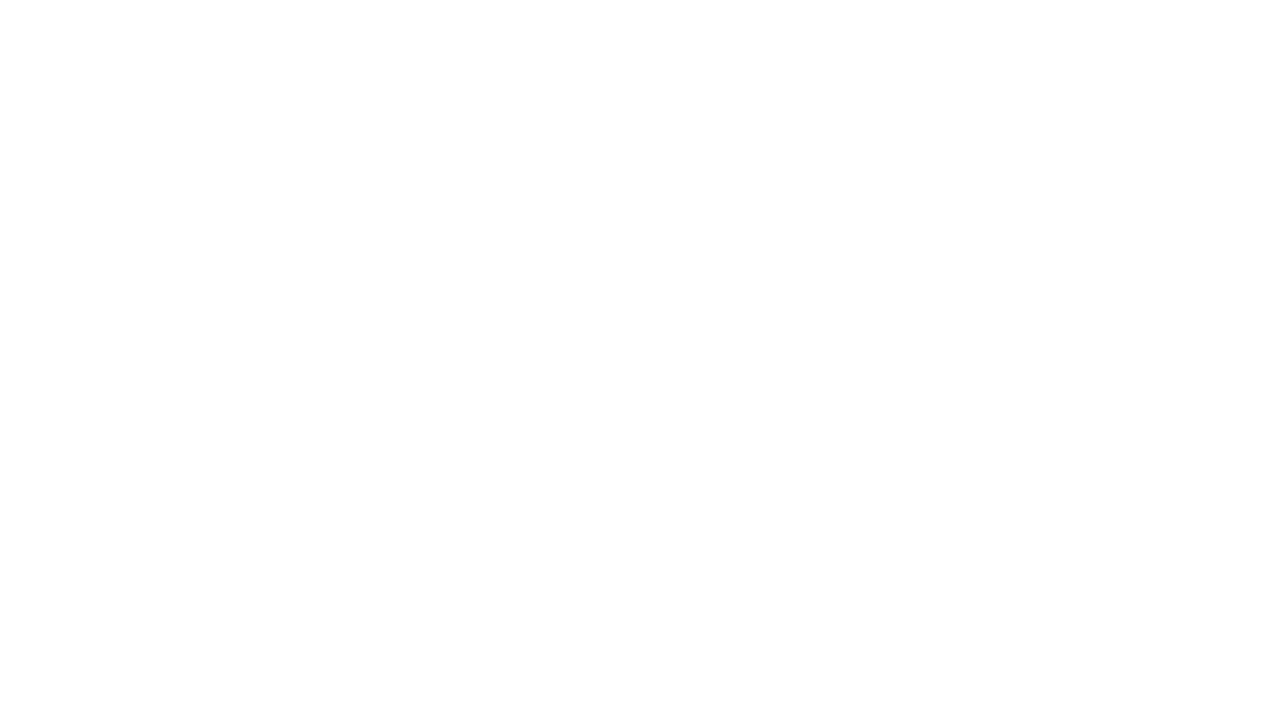

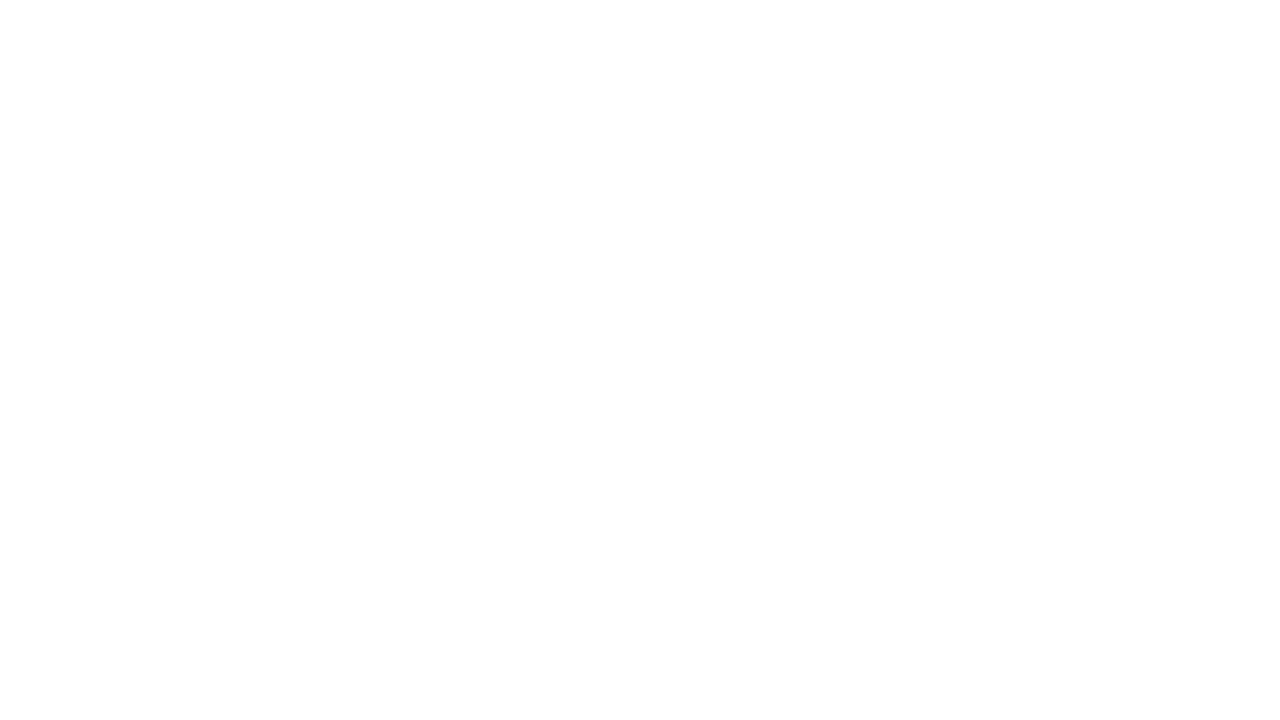